Tests dynamic content page by clicking a link that modifies URL parameters and verifies page changes

Starting URL: https://the-internet.herokuapp.com/dynamic_content

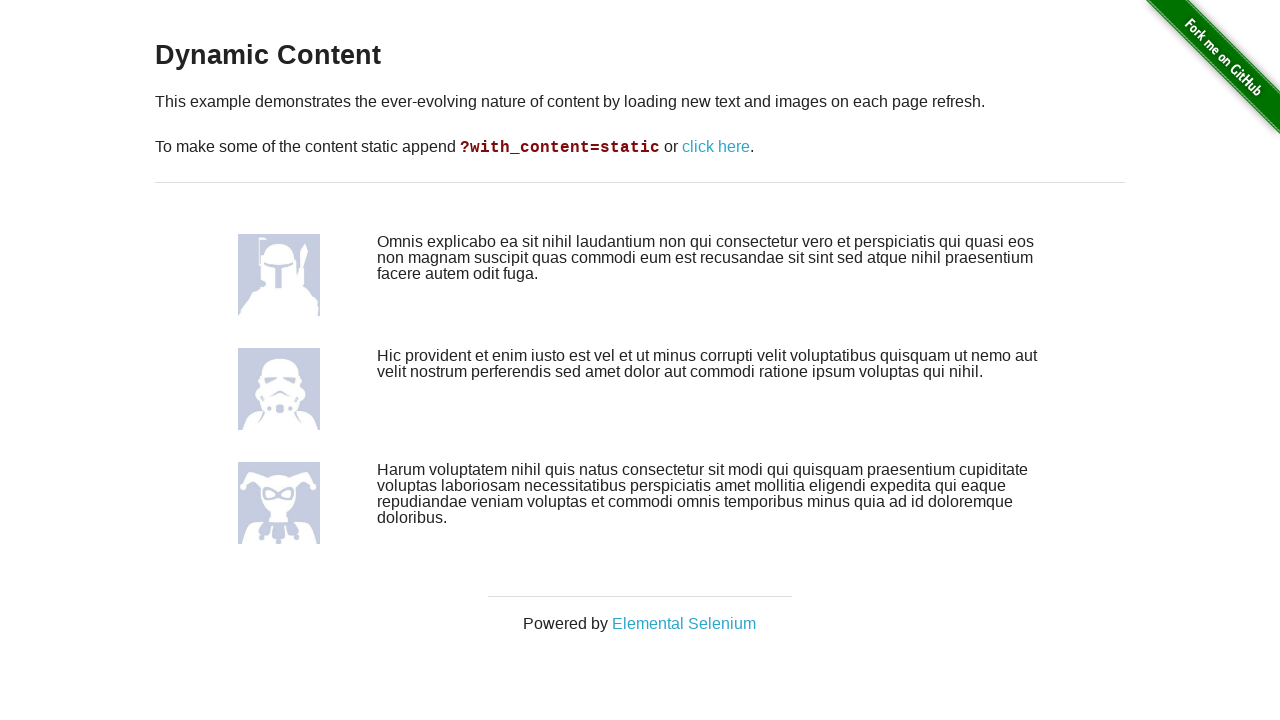

Clicked link to load page with static content parameter at (716, 147) on xpath=//a[contains(@href, "?with_content=static")]
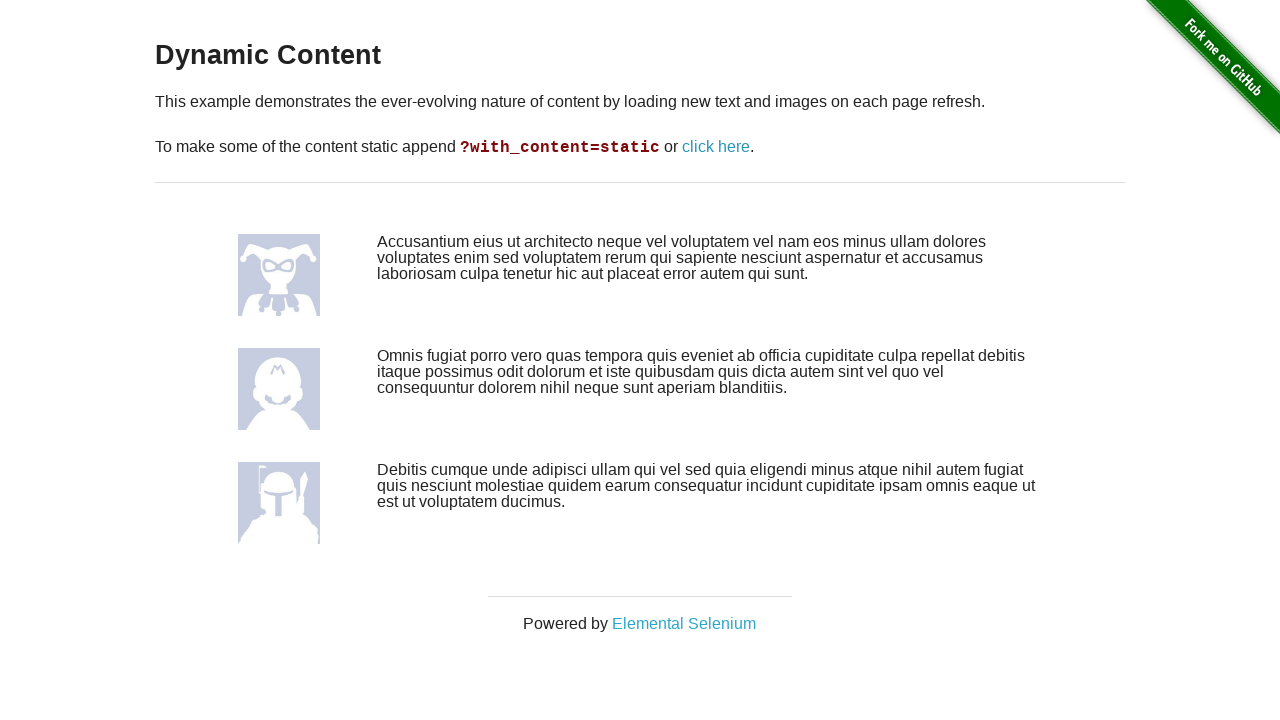

Page loaded with new content after URL parameter change
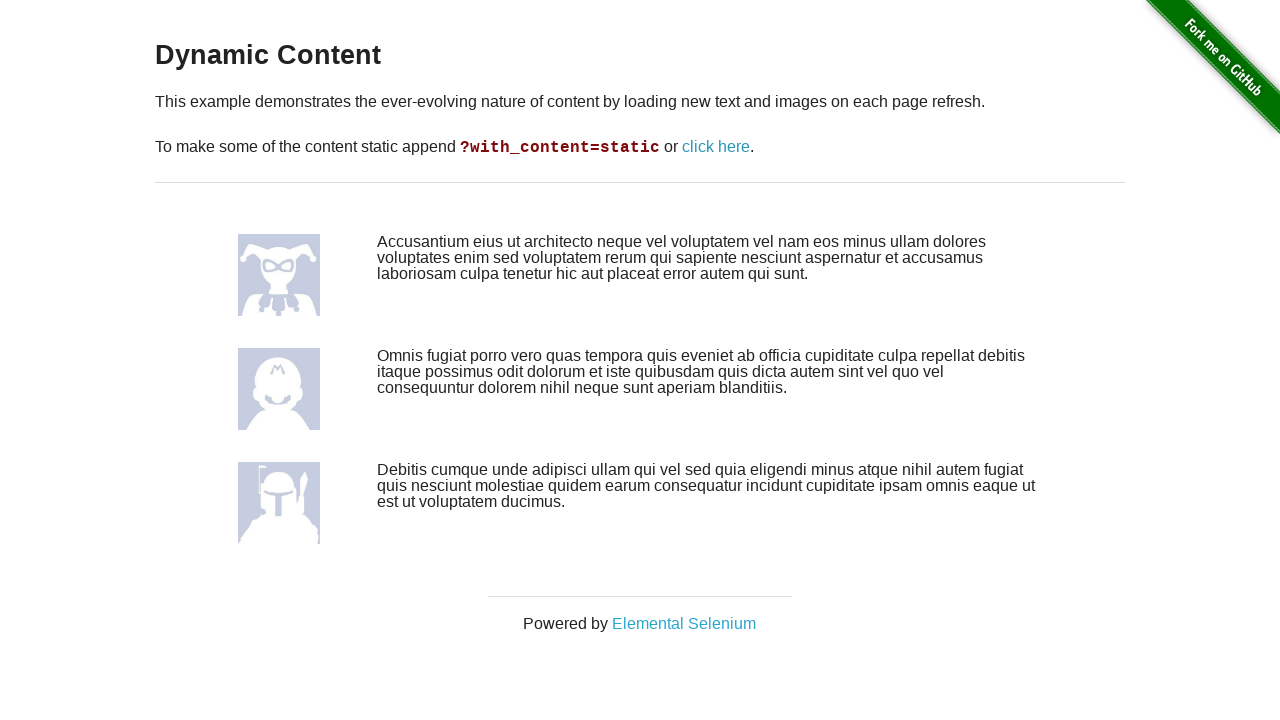

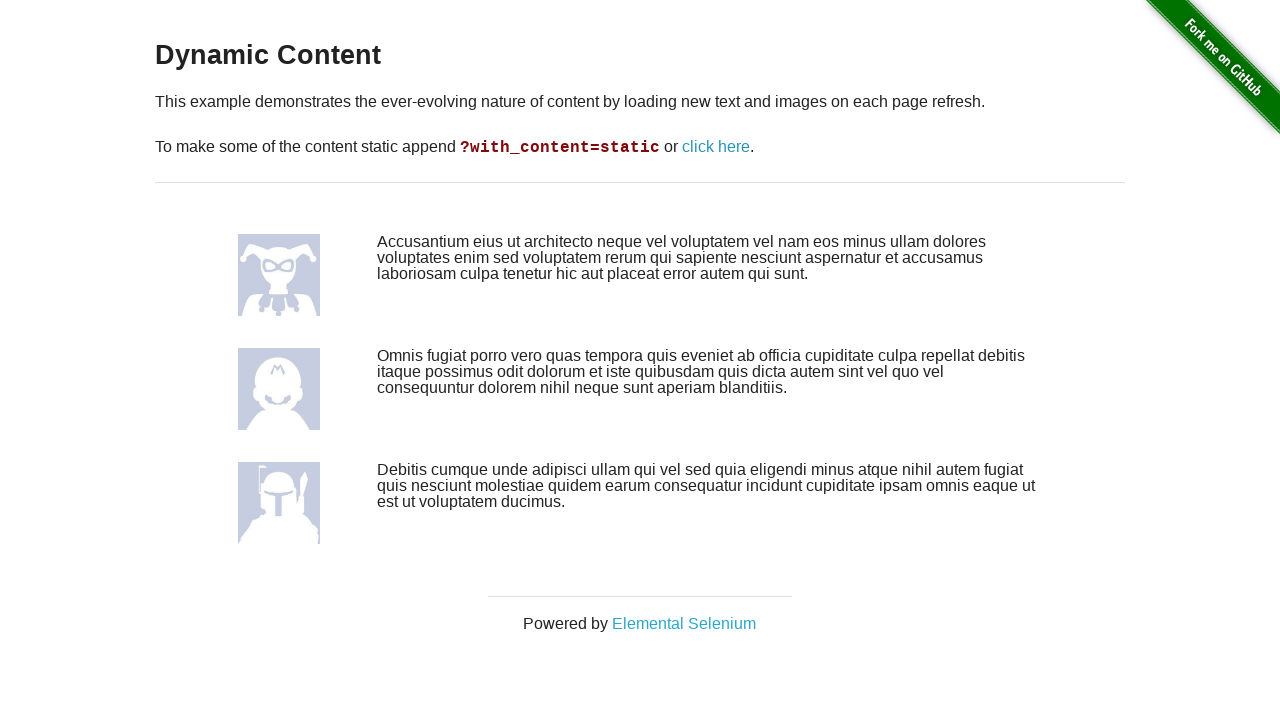